Tests drag and drop functionality by dragging an element from source to target location

Starting URL: https://jqueryui.com/resources/demos/droppable/default.html

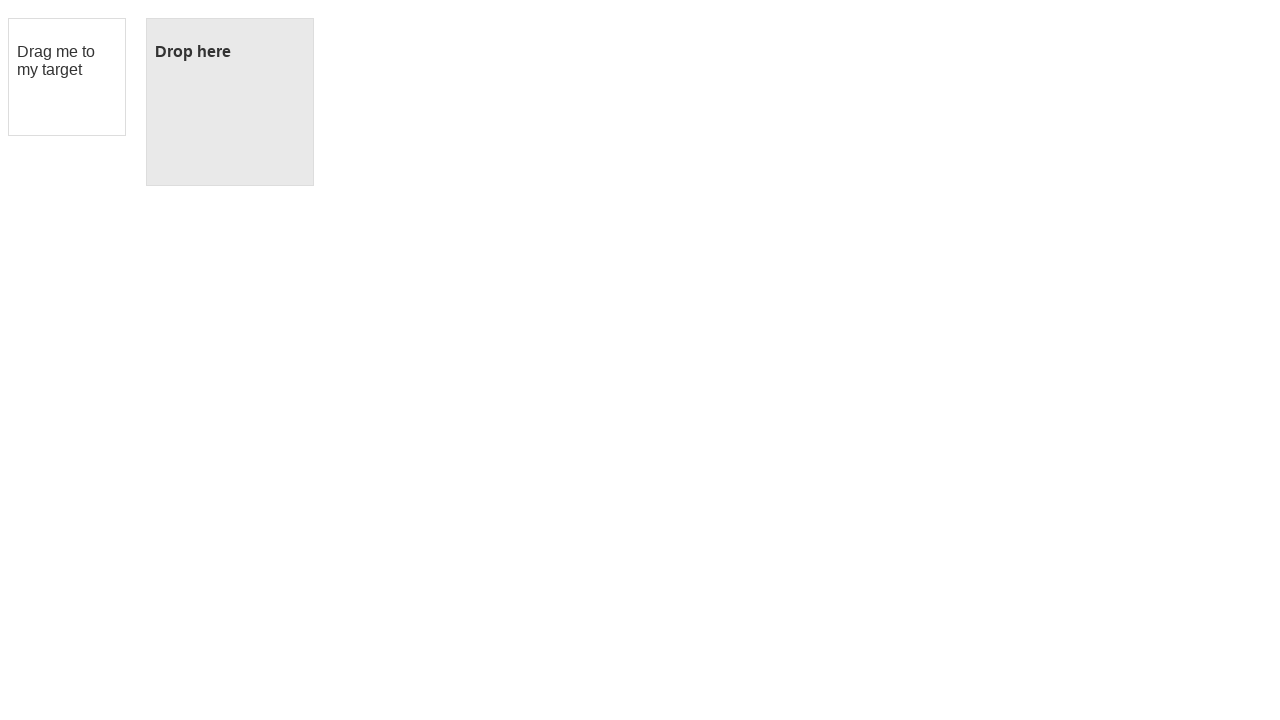

Located the draggable element with ID 'draggable'
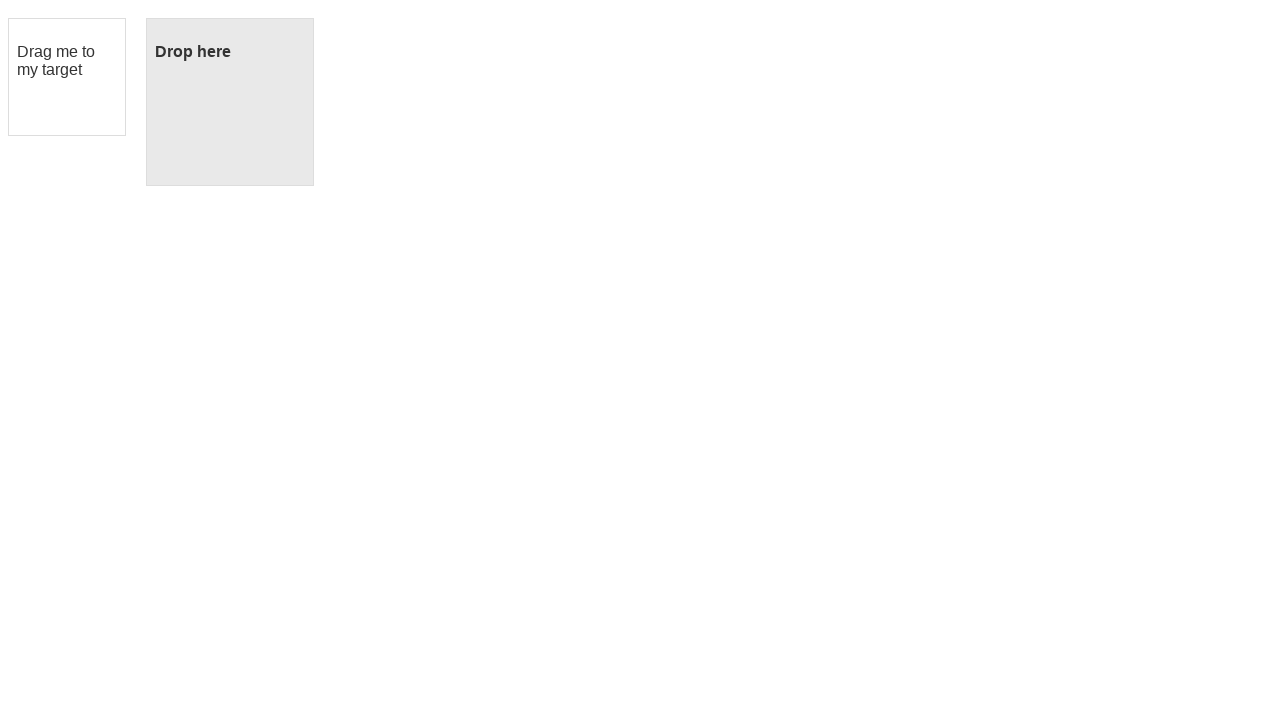

Located the droppable target element with ID 'droppable'
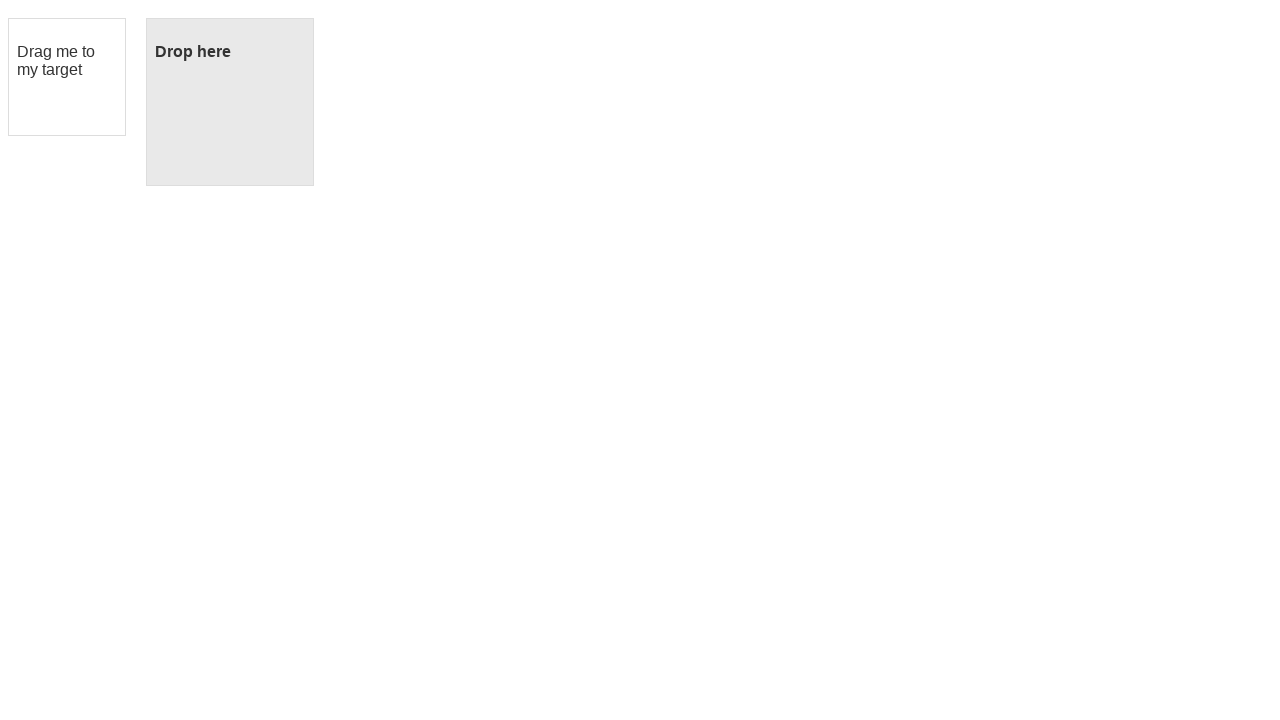

Dragged the element from source to droppable target location at (230, 102)
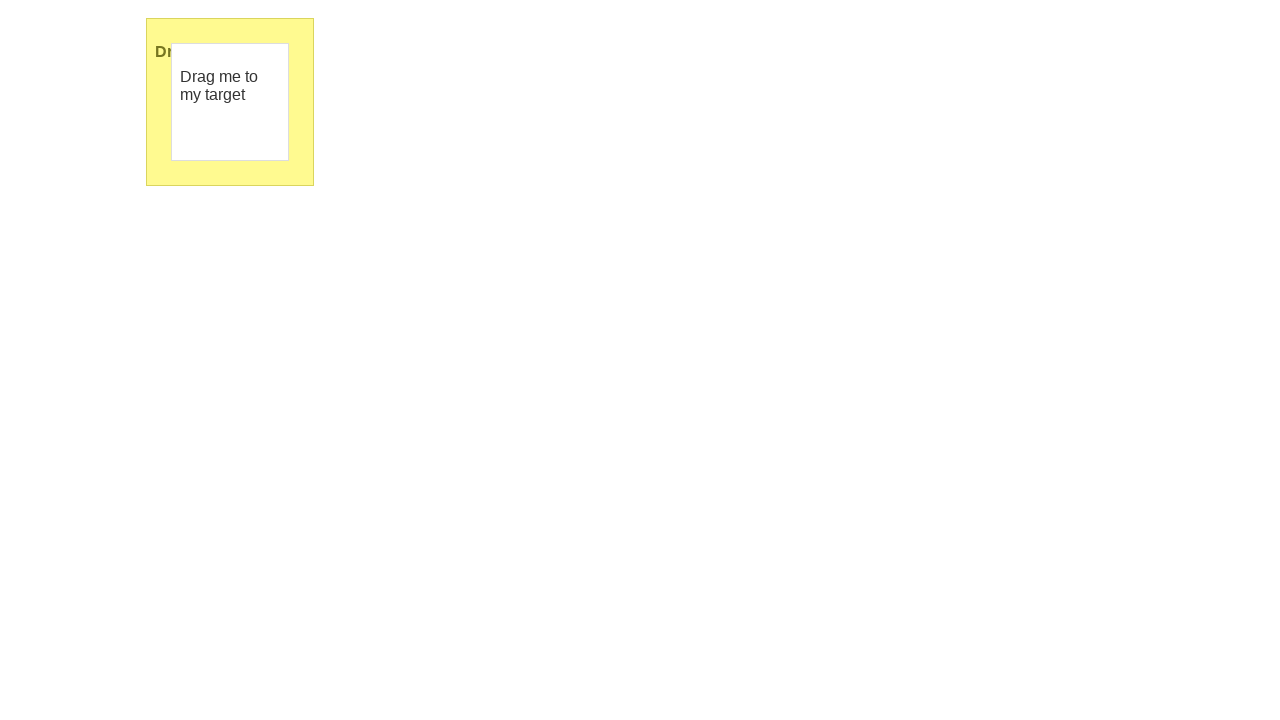

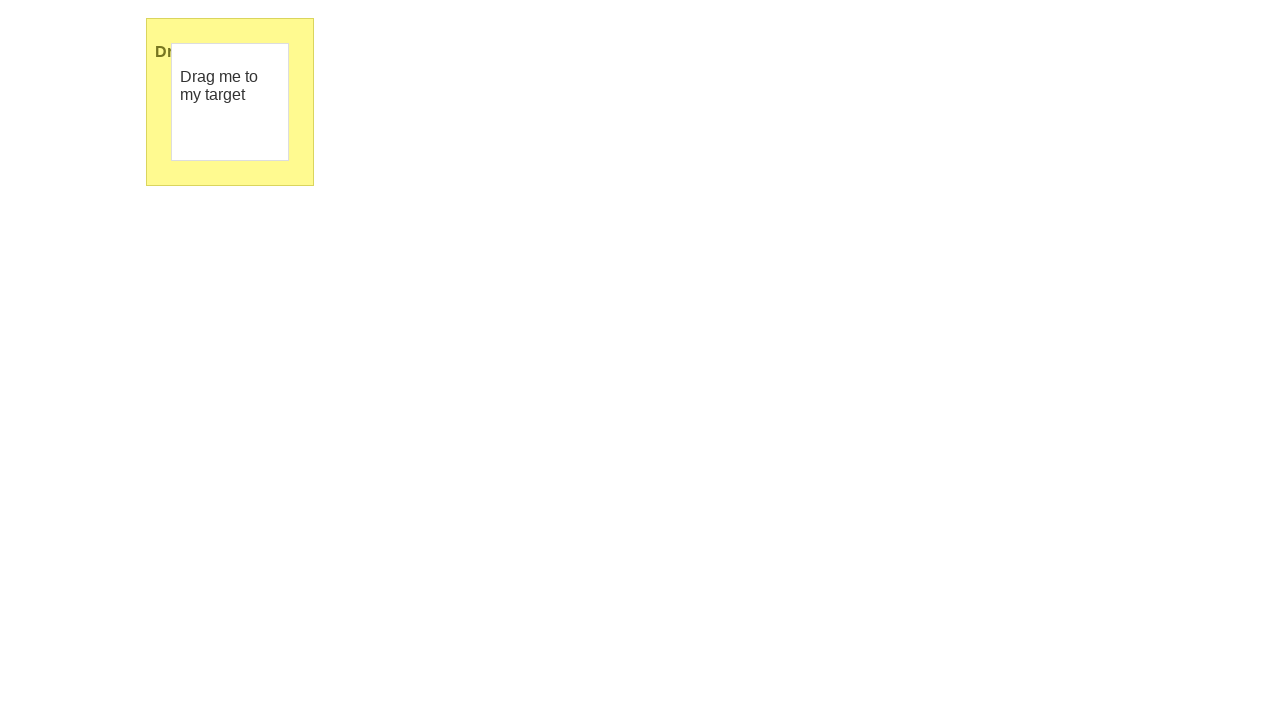